Tests window handling by clicking a link to open a new window, switching to it, and verifying the title

Starting URL: https://www.selenium.dev/documentation/webdriver/interactions/windows/

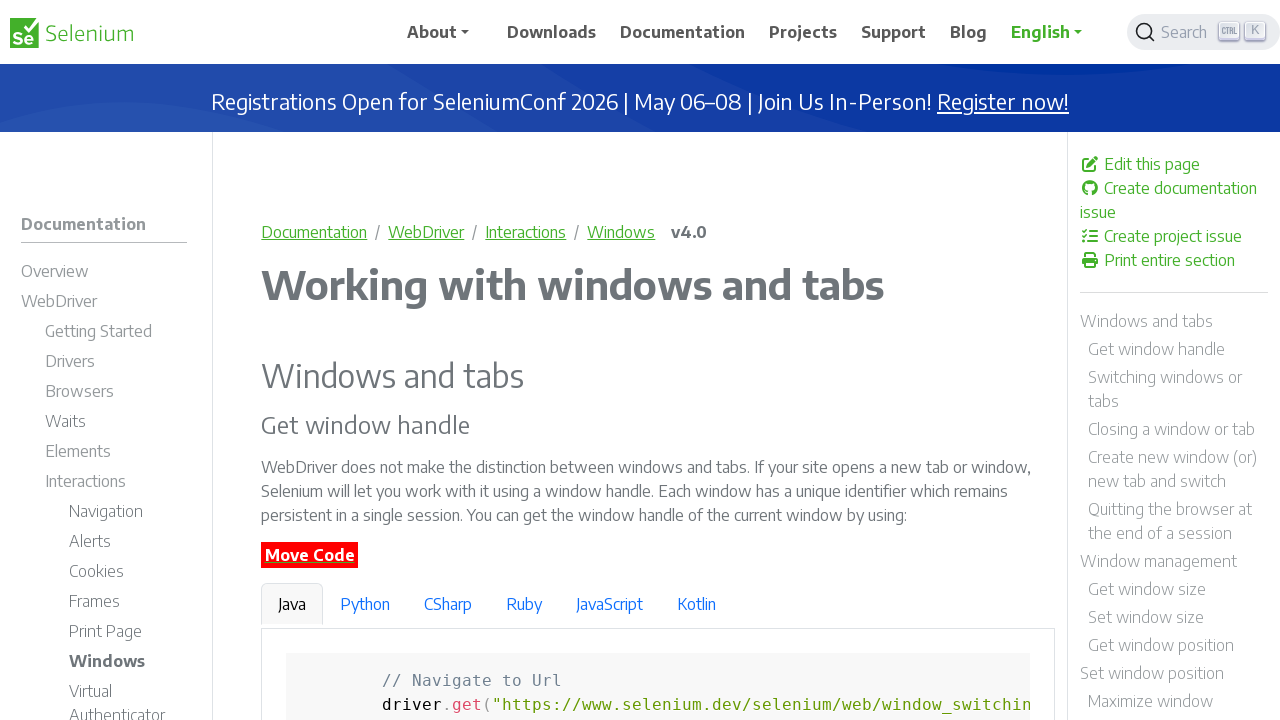

Clicked 'new window' link and captured new page context at (517, 361) on text='new window'
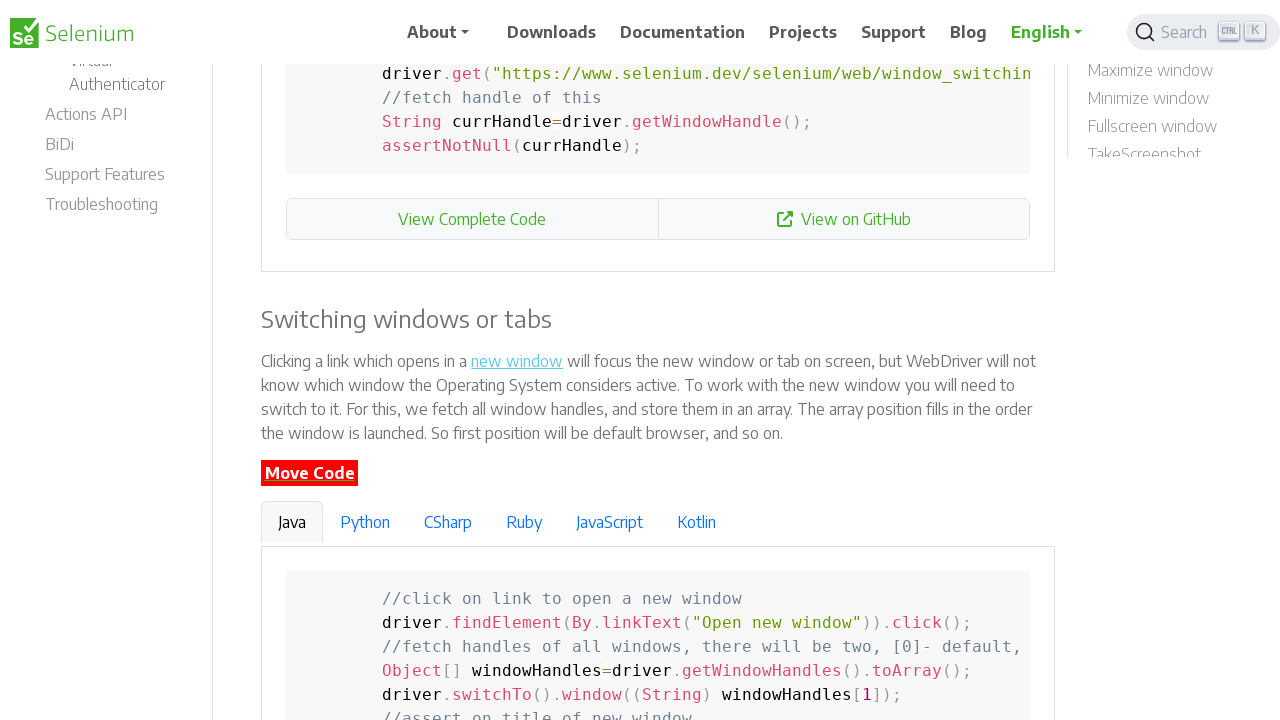

Retrieved new page object from context
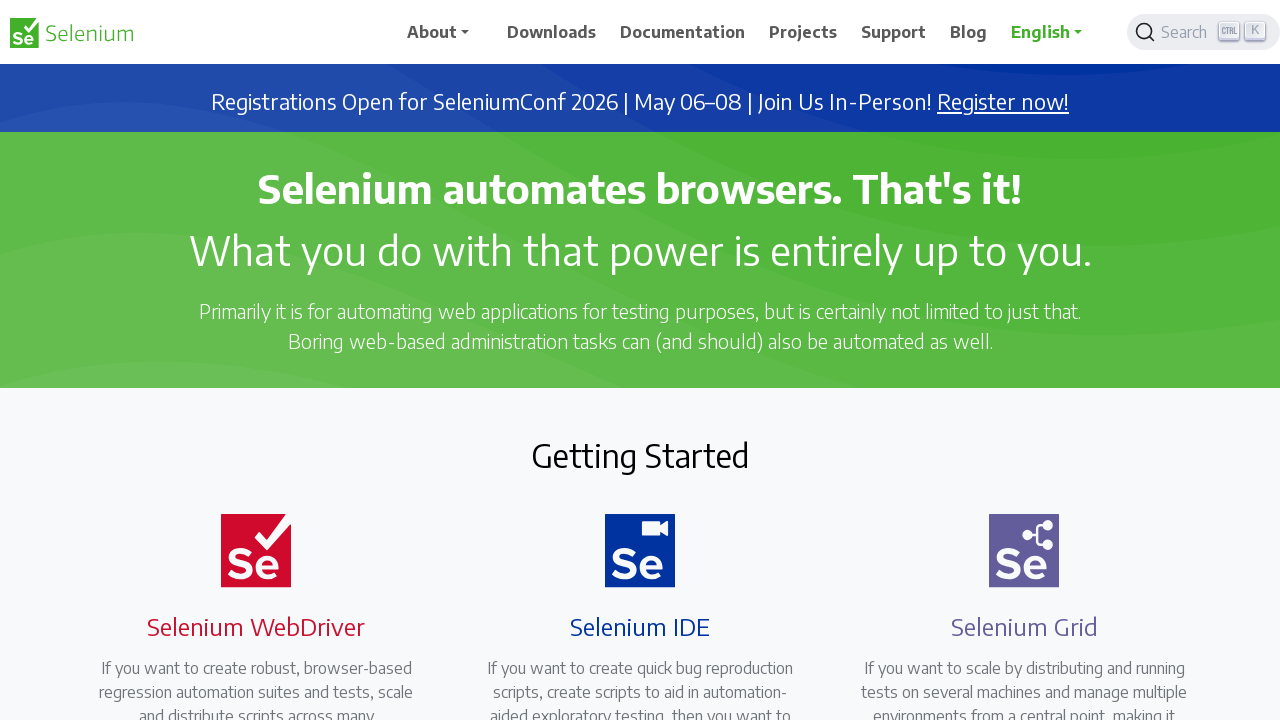

Waited for new page to load
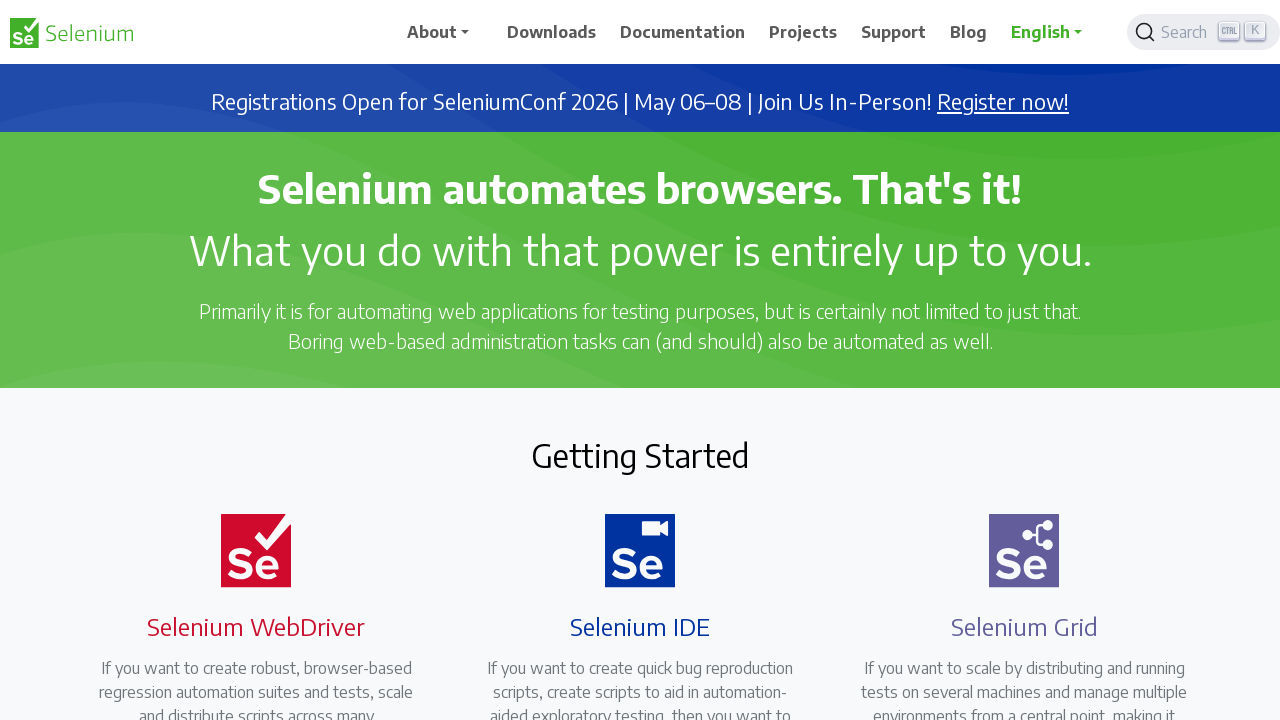

Verified new page title is 'Selenium'
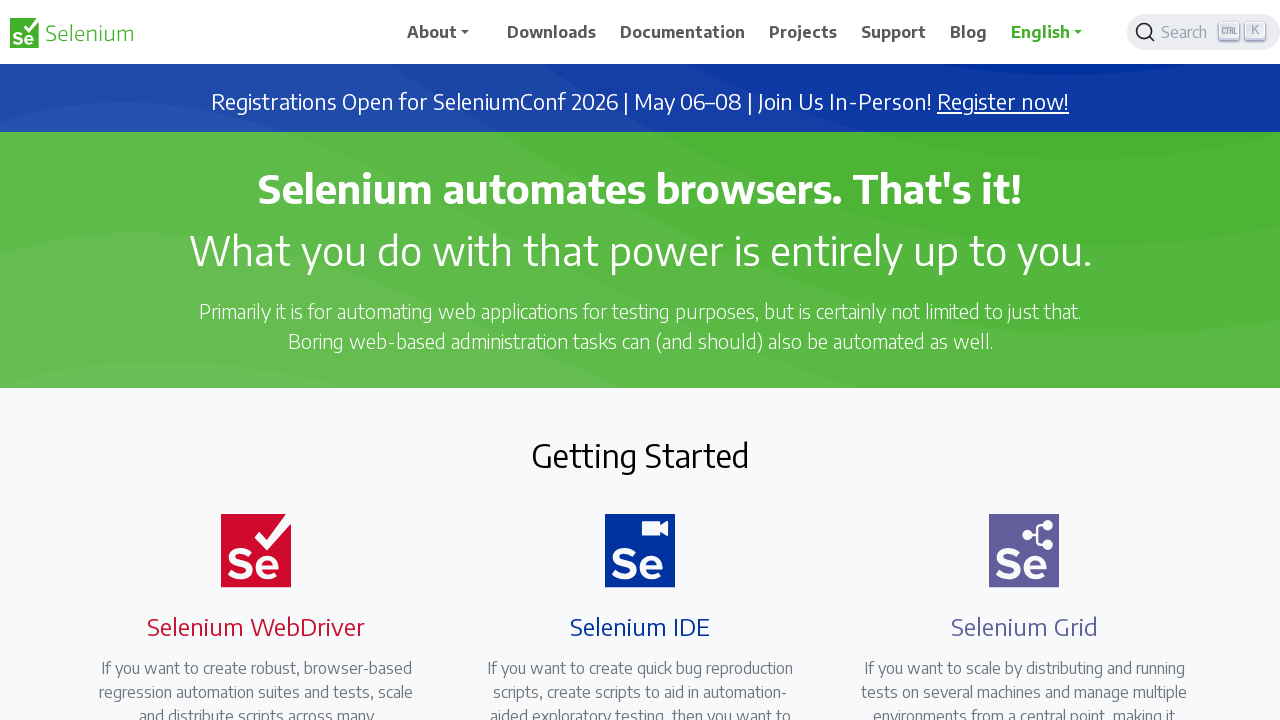

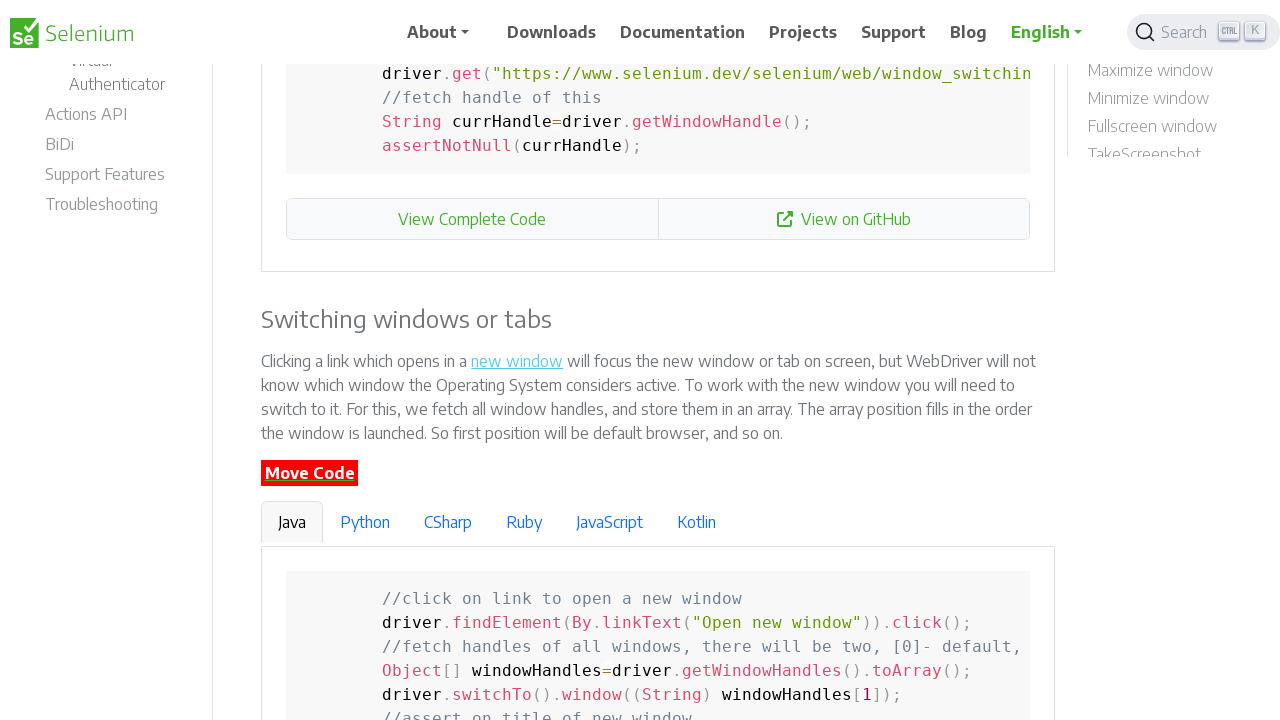